Tests calendar date picker functionality by selecting a specific year, month, and date from a React calendar component

Starting URL: https://rahulshettyacademy.com/seleniumPractise/#/offers

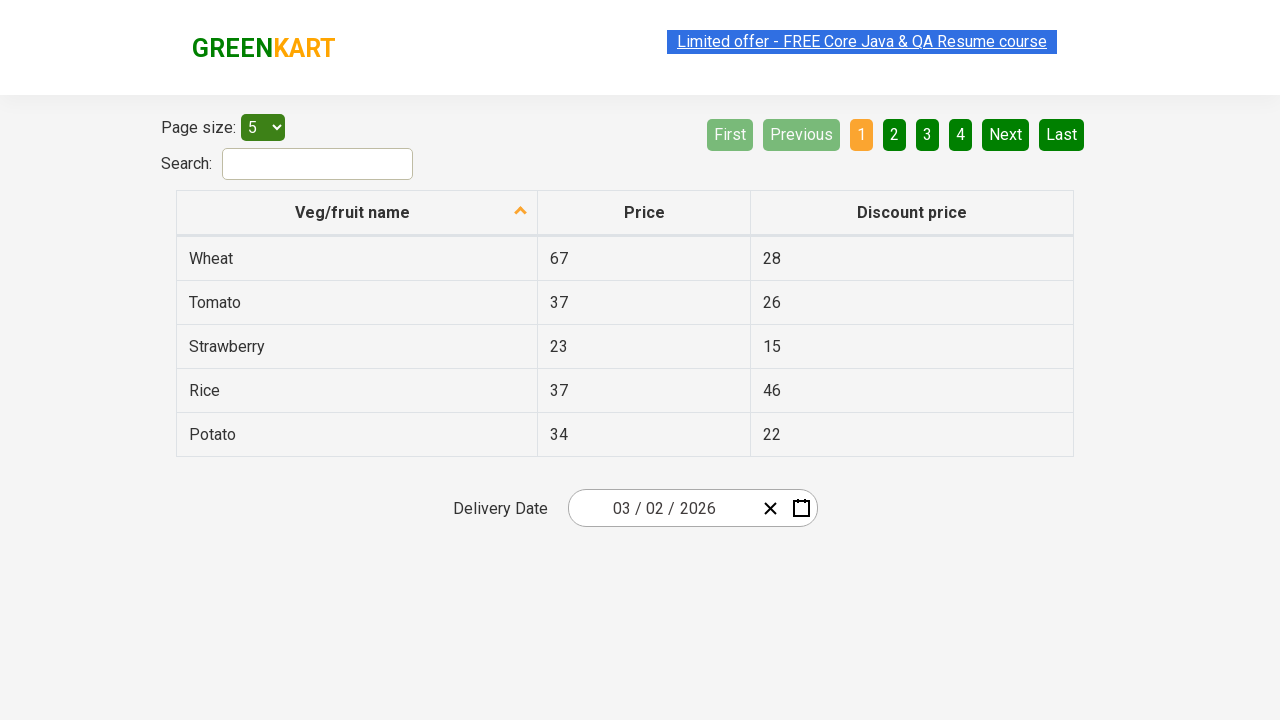

Clicked calendar input group to open date picker at (662, 508) on .react-date-picker__inputGroup
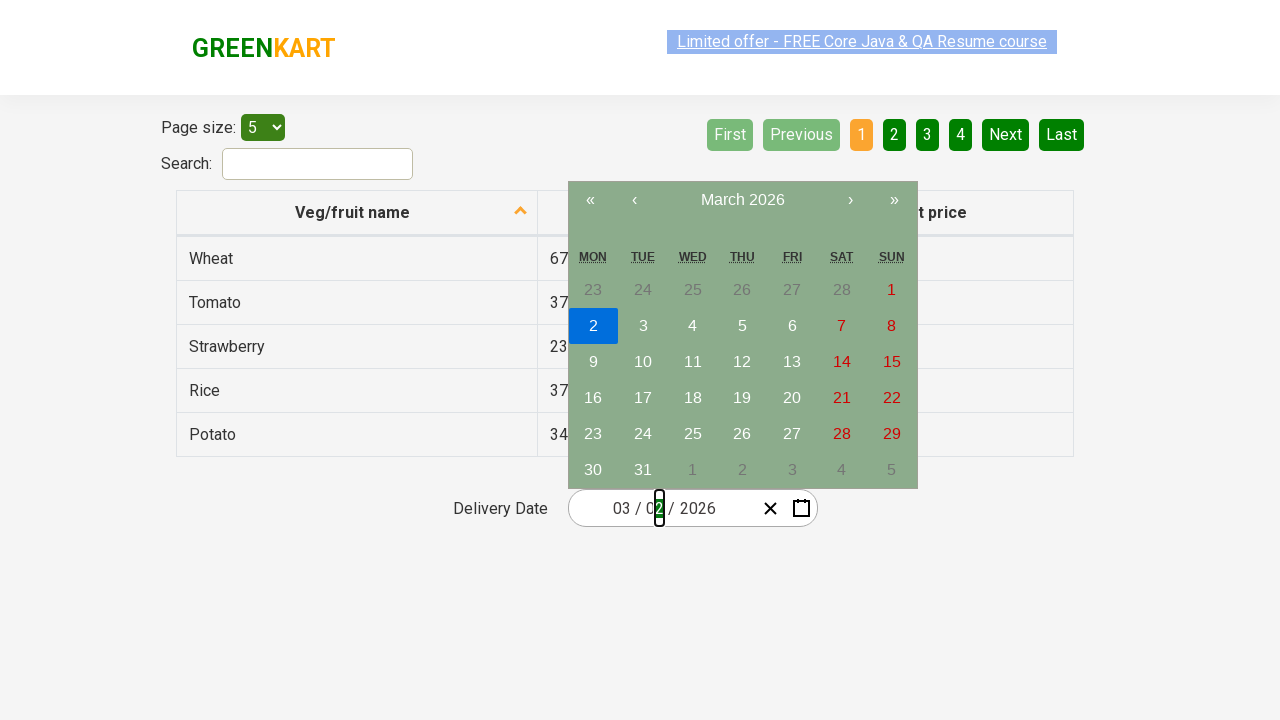

Clicked navigation label to access month view at (742, 200) on .react-calendar__navigation__label
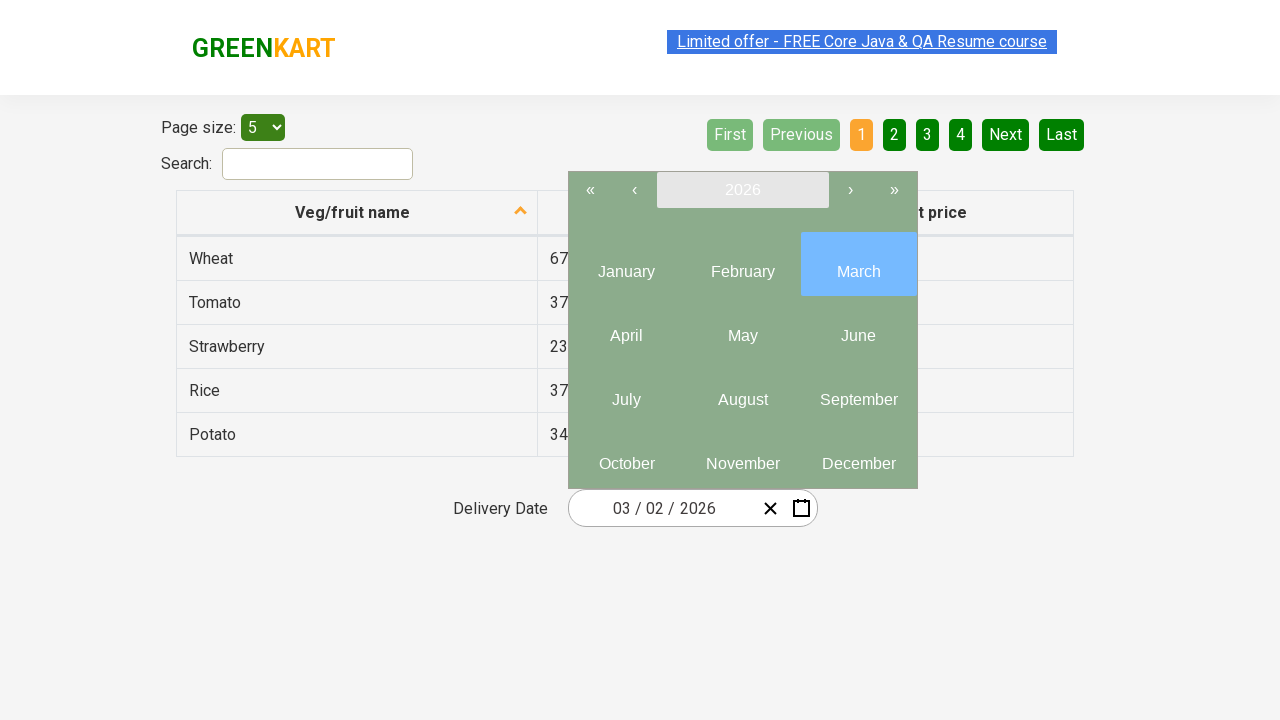

Clicked navigation label again to access year view at (742, 190) on .react-calendar__navigation__label
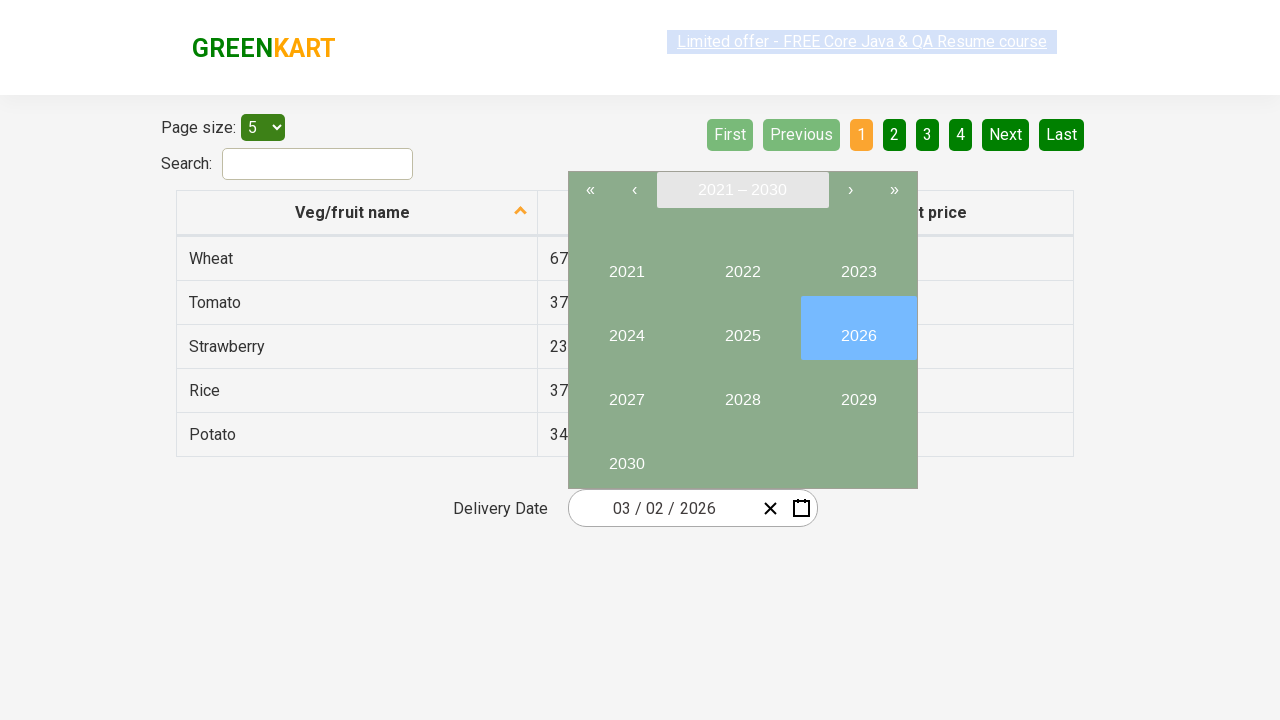

Selected year 2027 at (626, 392) on internal:text="2027"i
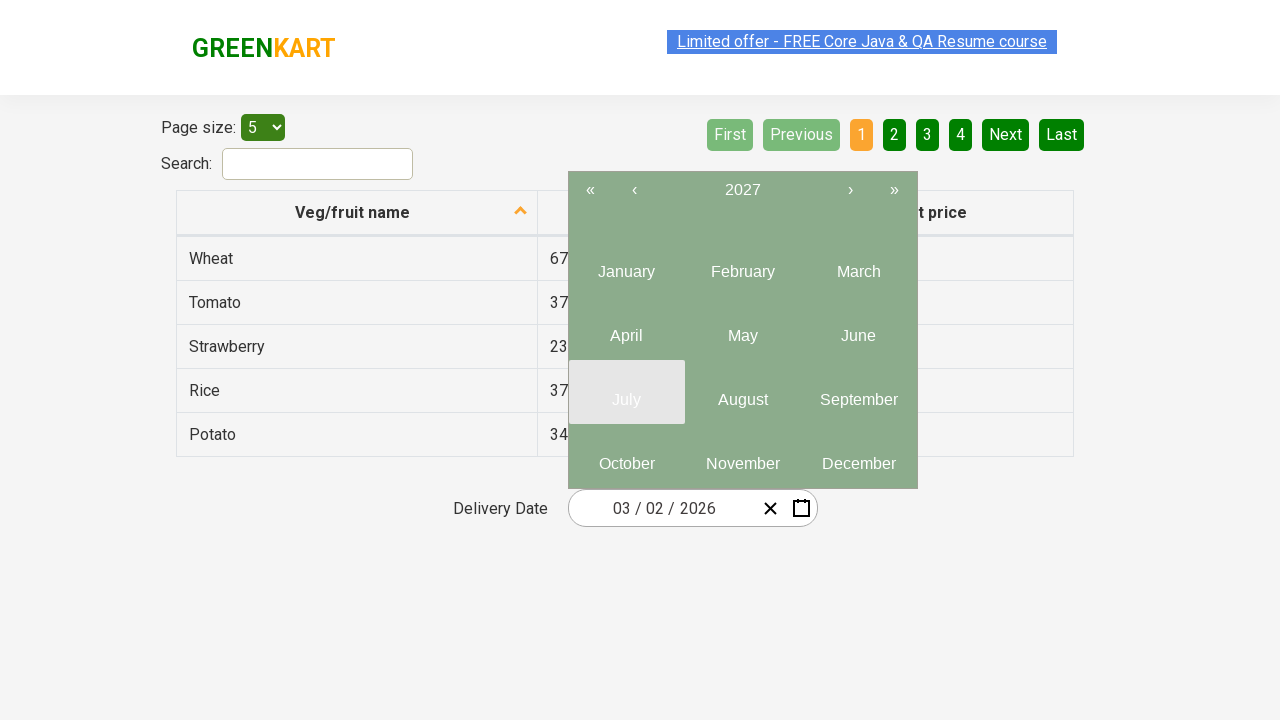

Selected month 6 at (858, 328) on .react-calendar__year-view__months__month >> nth=5
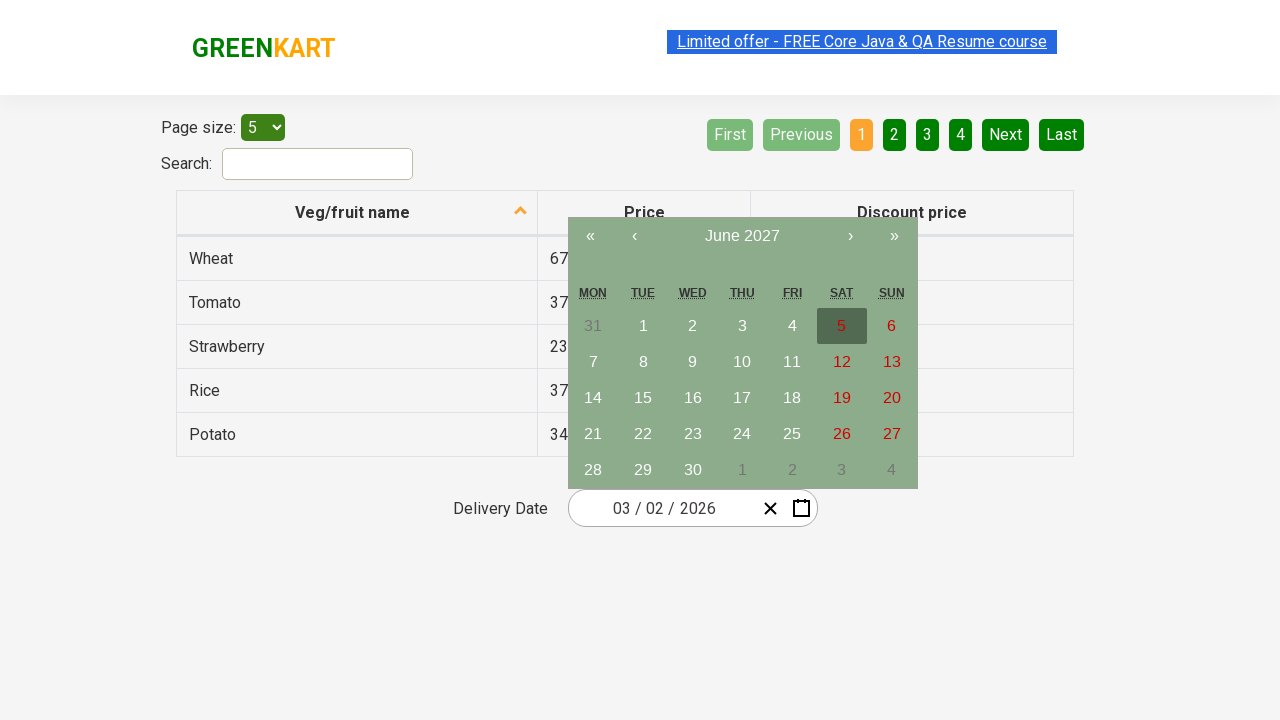

Selected date 15 at (643, 398) on //abbr[text()='15']
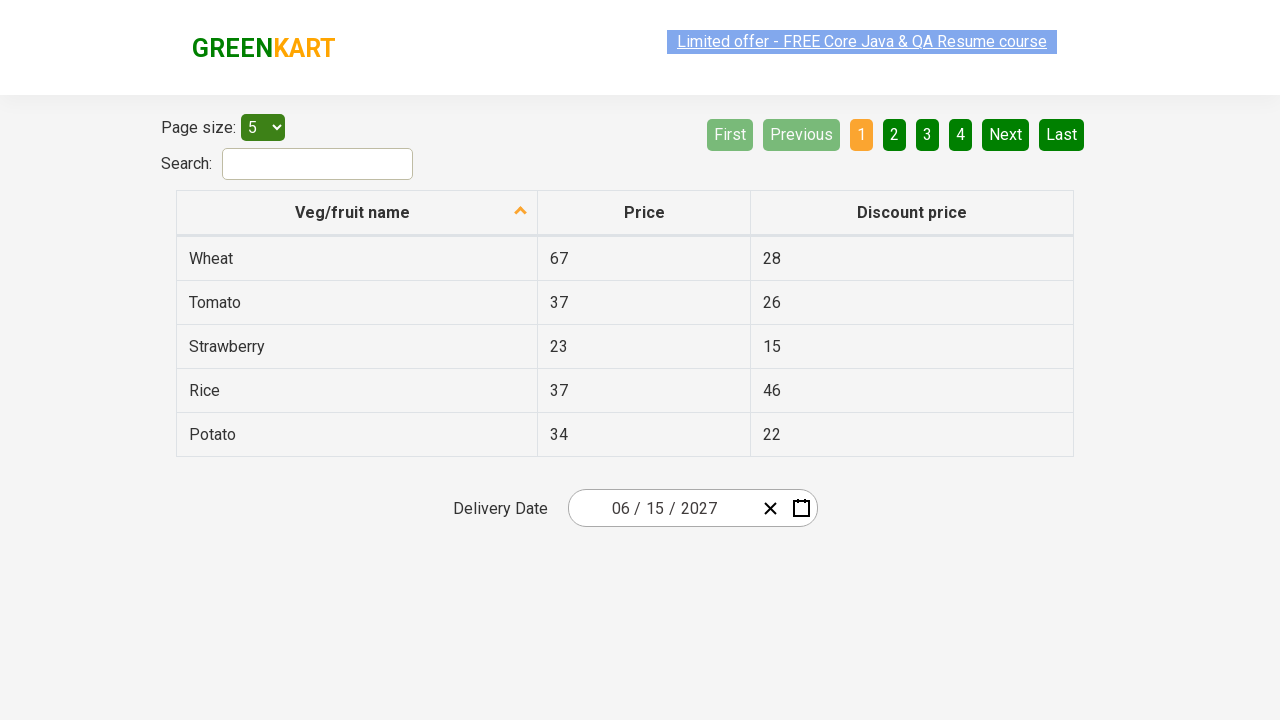

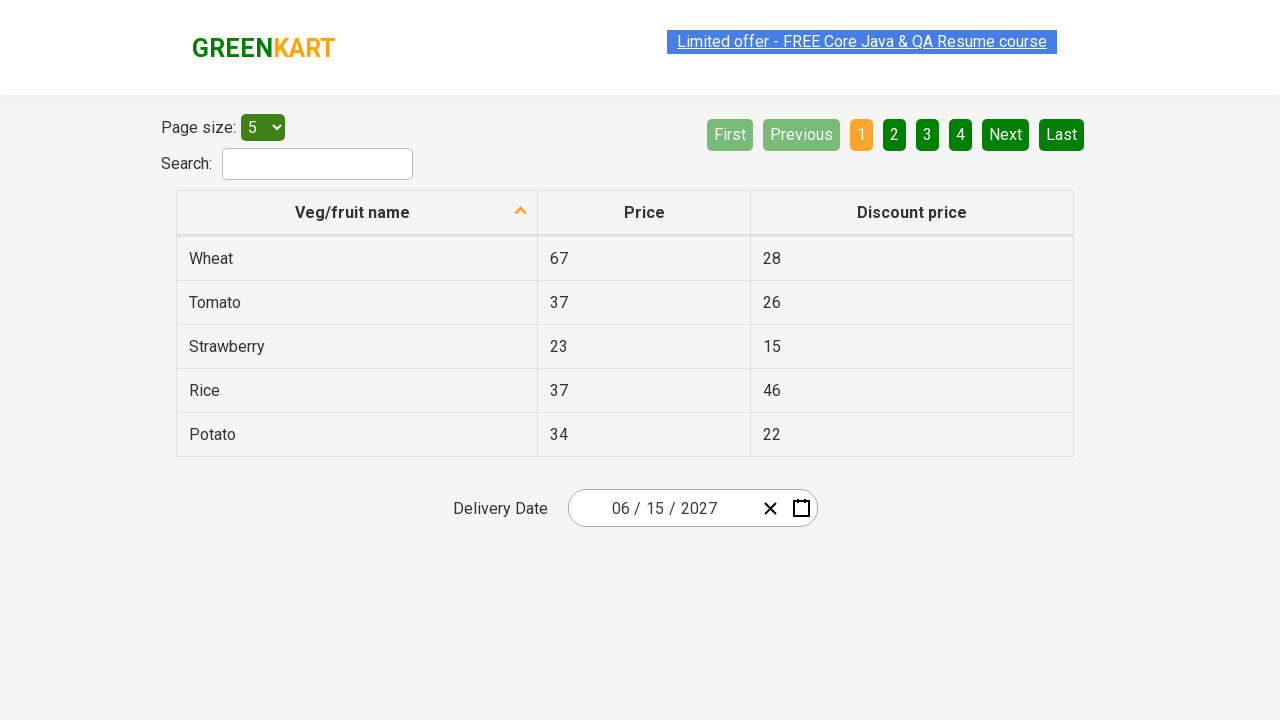